Tests clicking a button with a dynamic ID multiple times to verify it can be located by its text content regardless of changing IDs

Starting URL: http://uitestingplayground.com/dynamicid

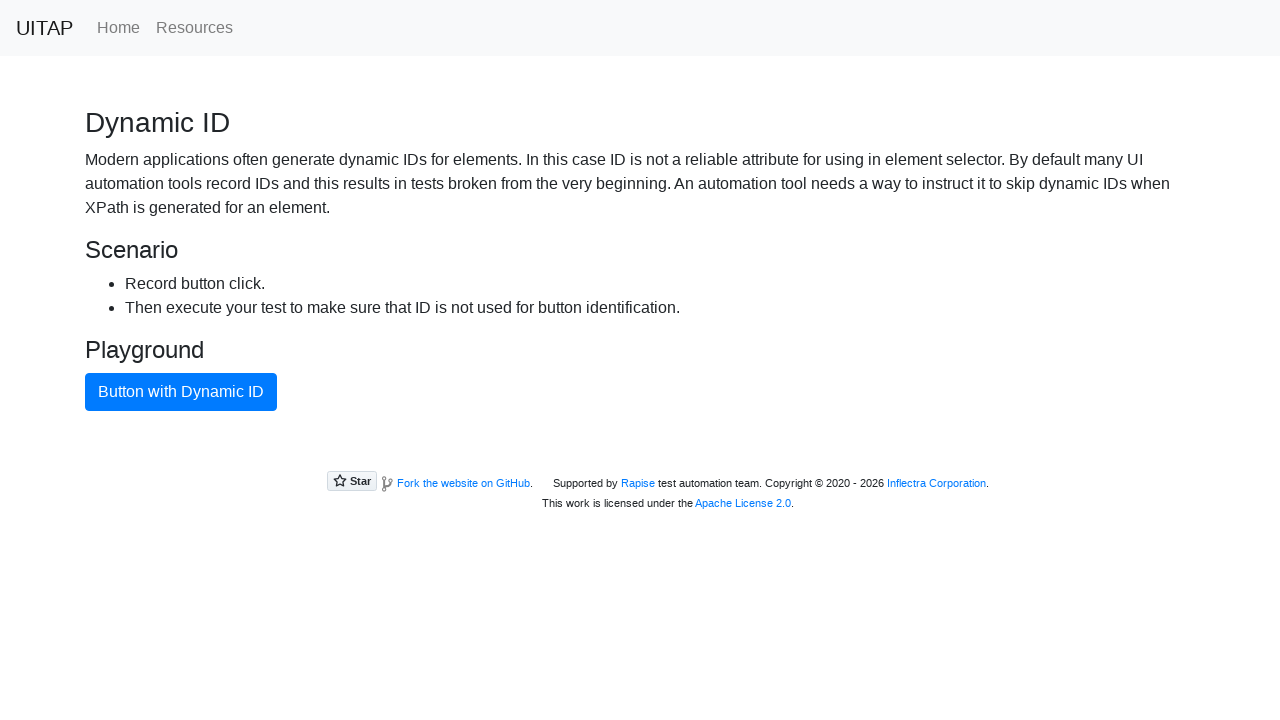

Clicked button with dynamic ID (first click) at (181, 392) on xpath=//button[text()='Button with Dynamic ID']
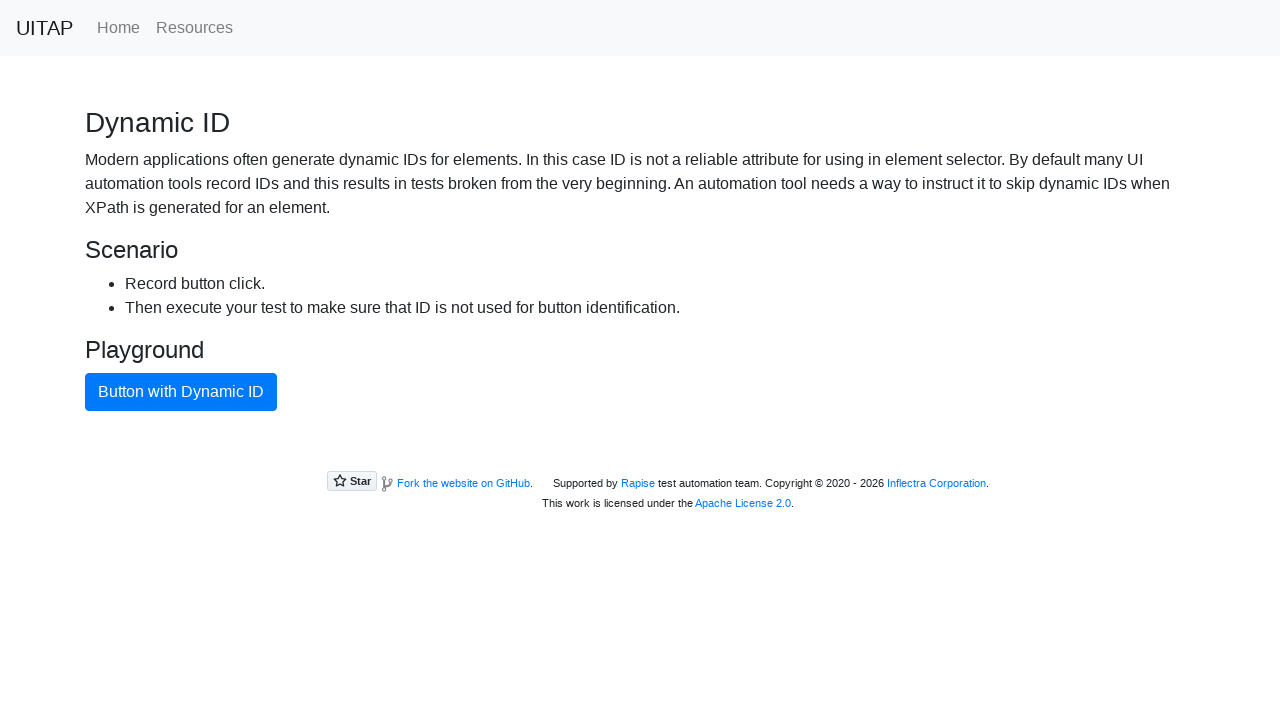

Clicked button with dynamic ID at (181, 392) on xpath=//button[text()='Button with Dynamic ID']
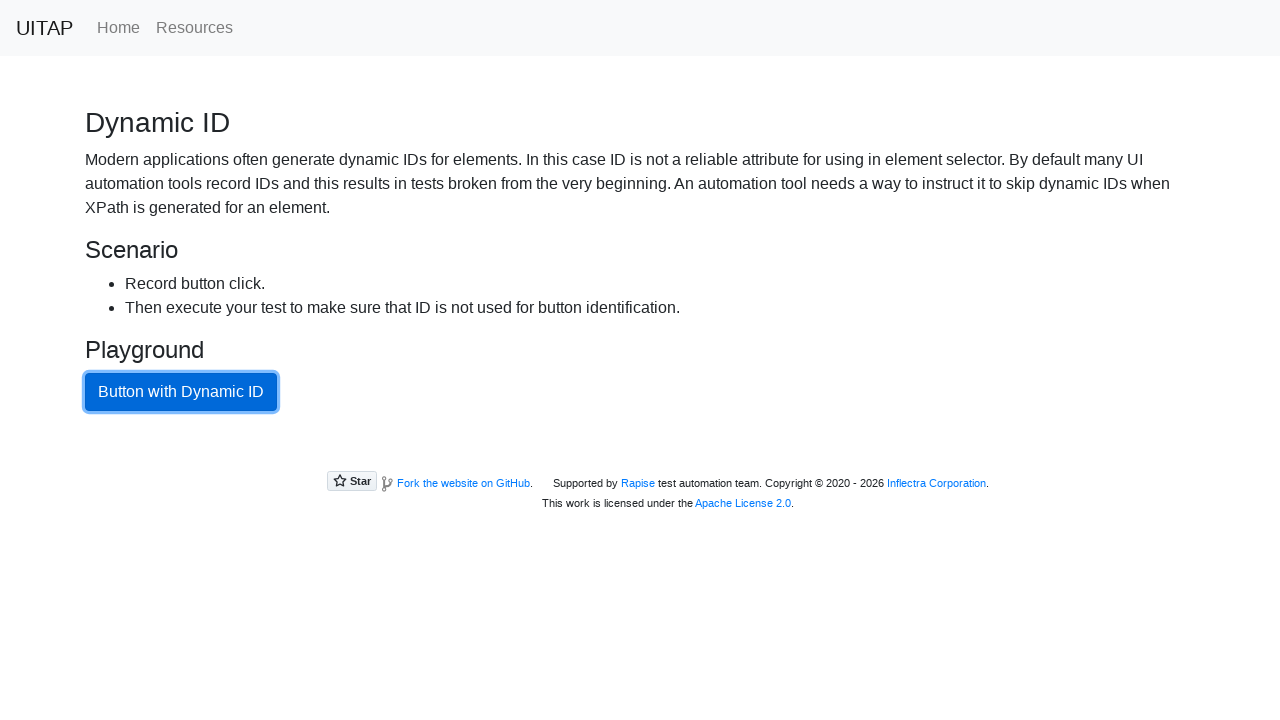

Waited 2 seconds before next click
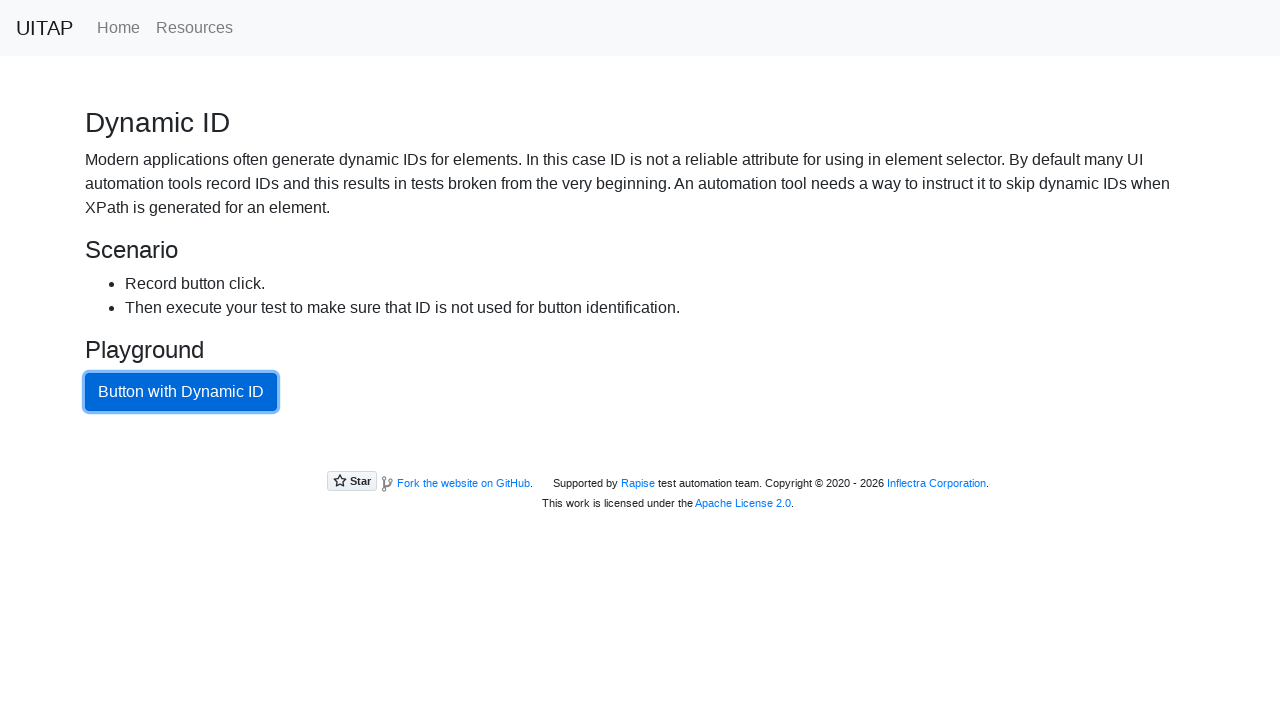

Clicked button with dynamic ID at (181, 392) on xpath=//button[text()='Button with Dynamic ID']
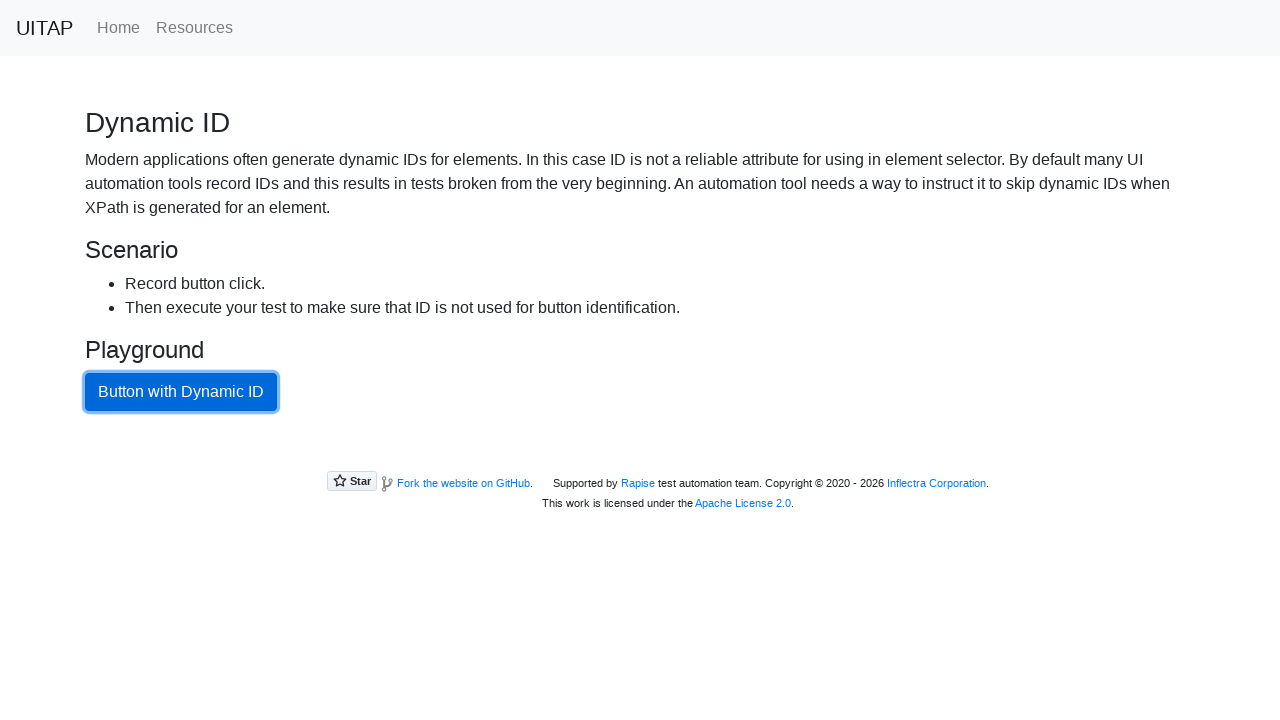

Waited 2 seconds before next click
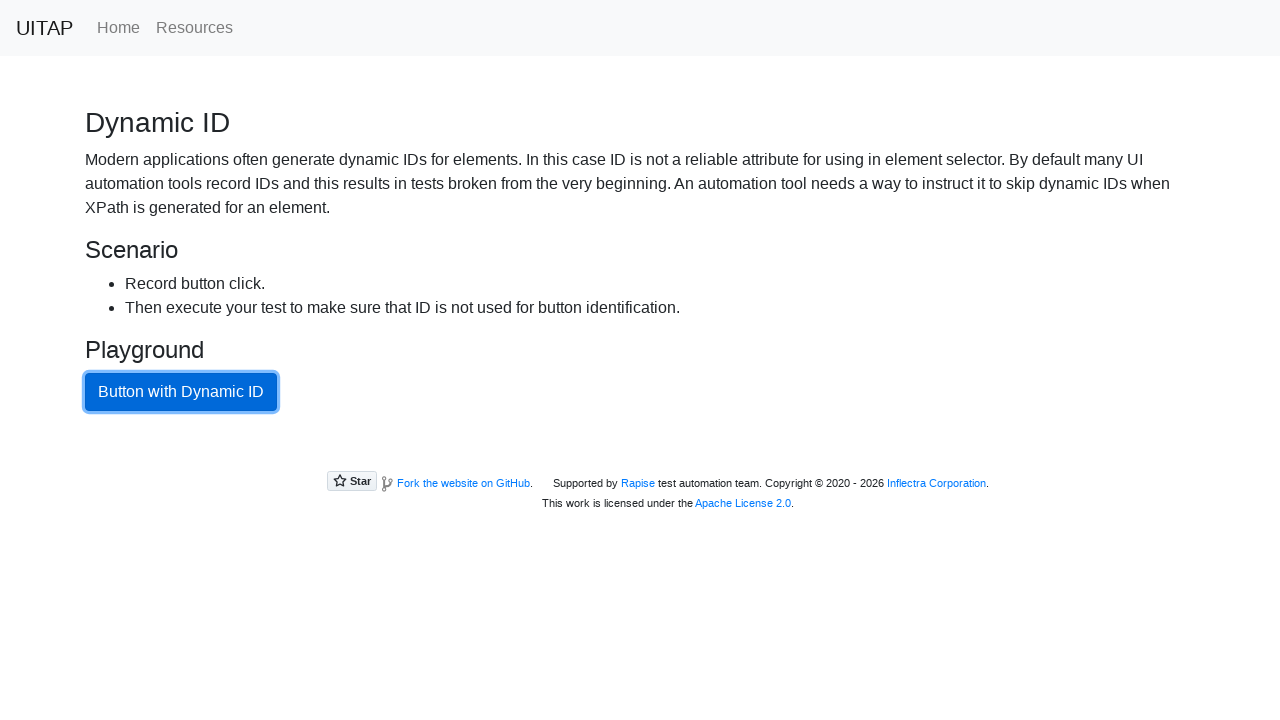

Clicked button with dynamic ID at (181, 392) on xpath=//button[text()='Button with Dynamic ID']
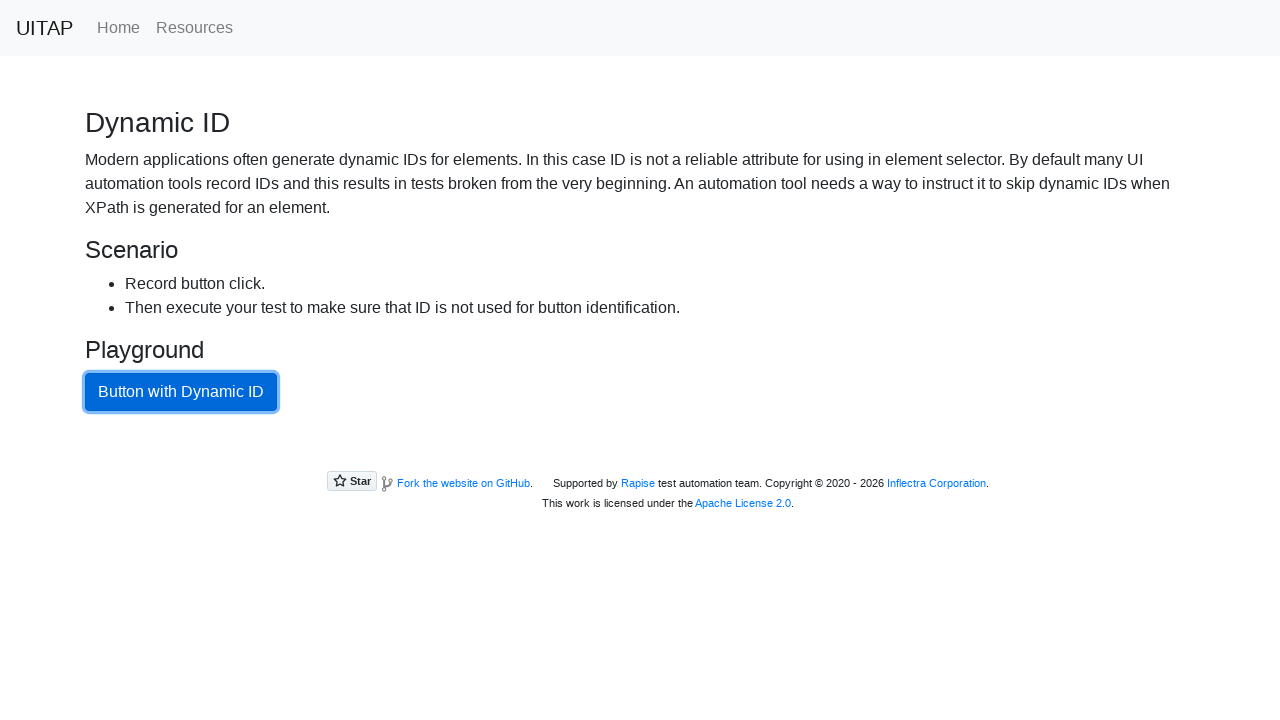

Waited 2 seconds before next click
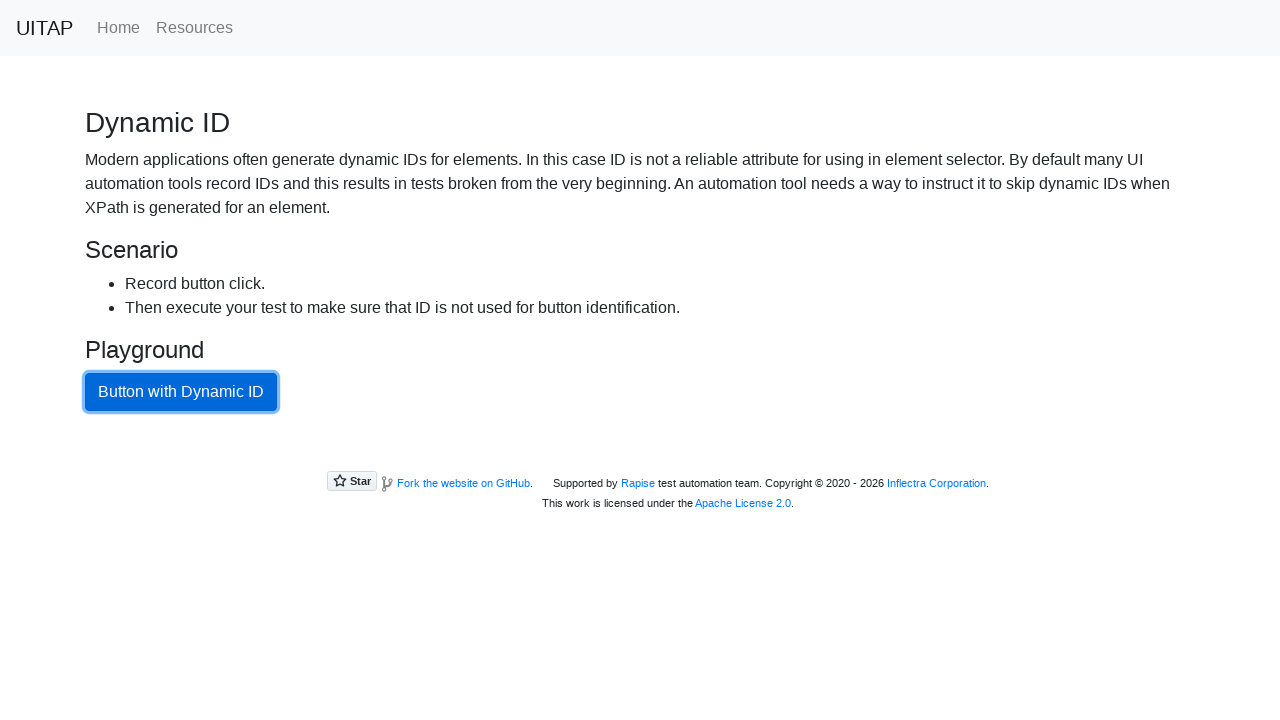

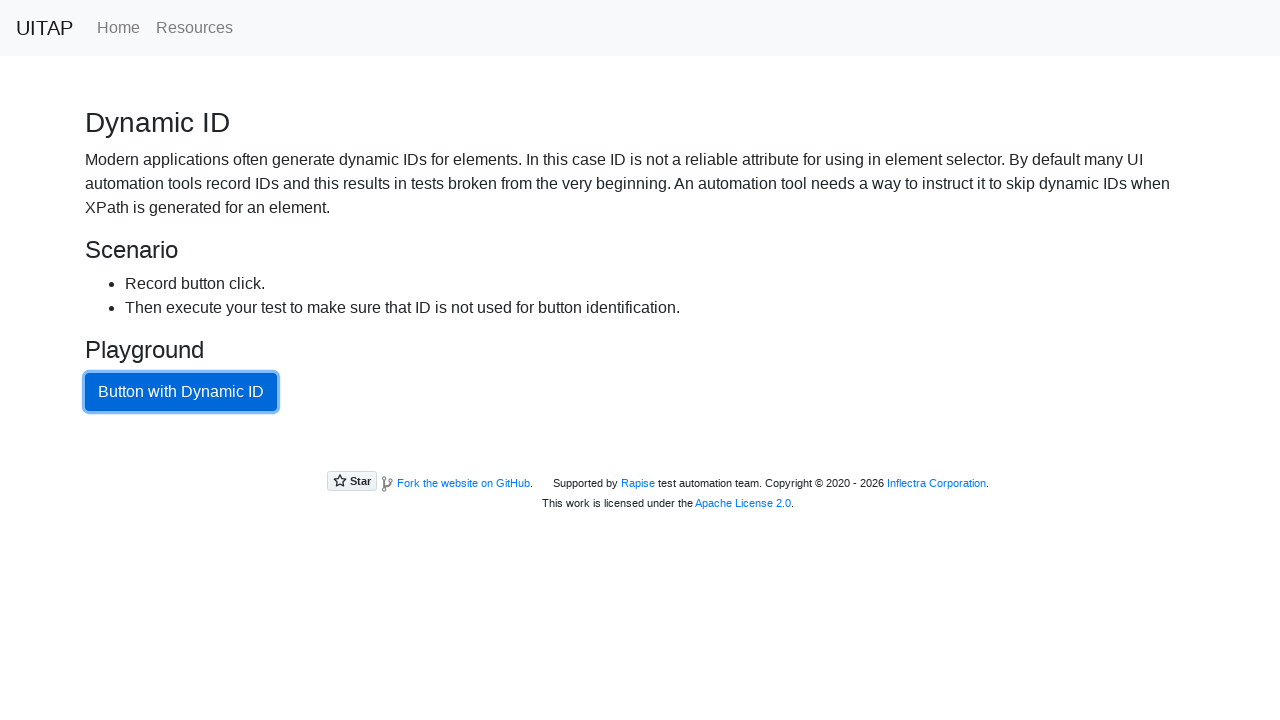